Navigates to a Stepik lesson page, fills in a calculated answer in the textarea, and submits it

Starting URL: https://stepik.org/lesson/236903/step/1

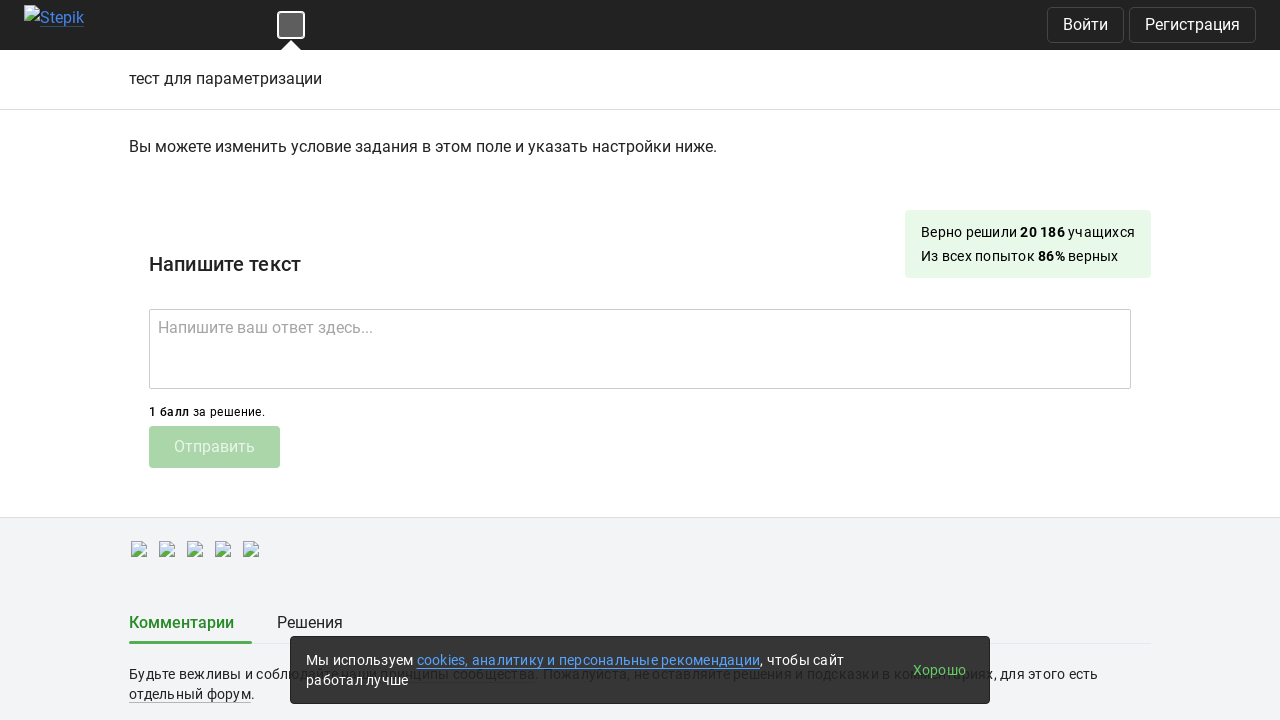

Filled textarea with calculated answer (logarithm of current timestamp) on textarea
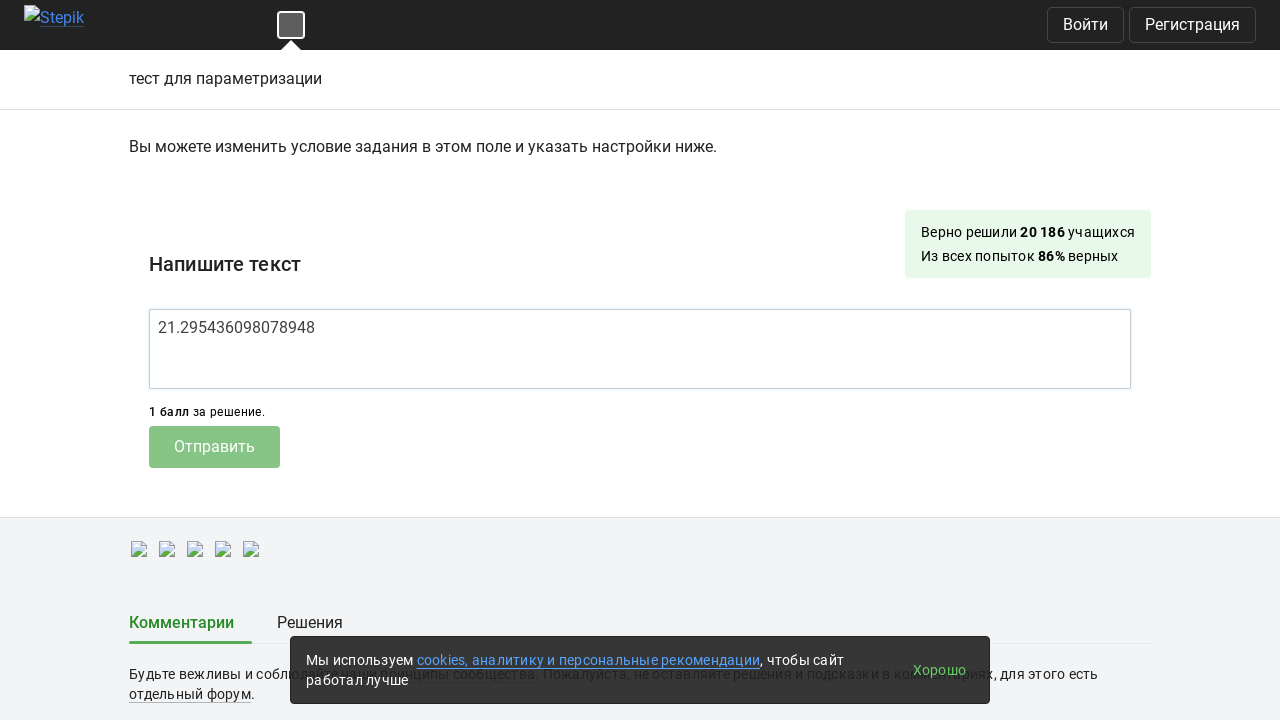

Clicked submit button to submit answer at (214, 447) on .submit-submission
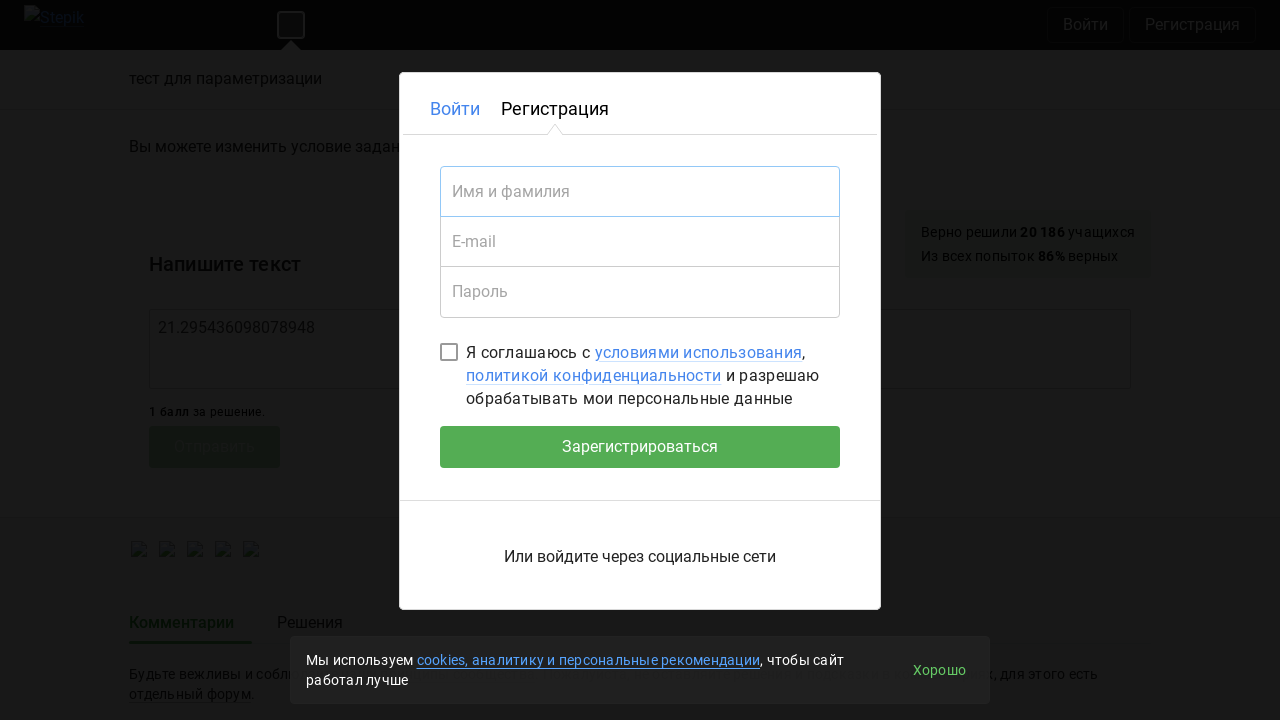

Waited 10 seconds for submission to process
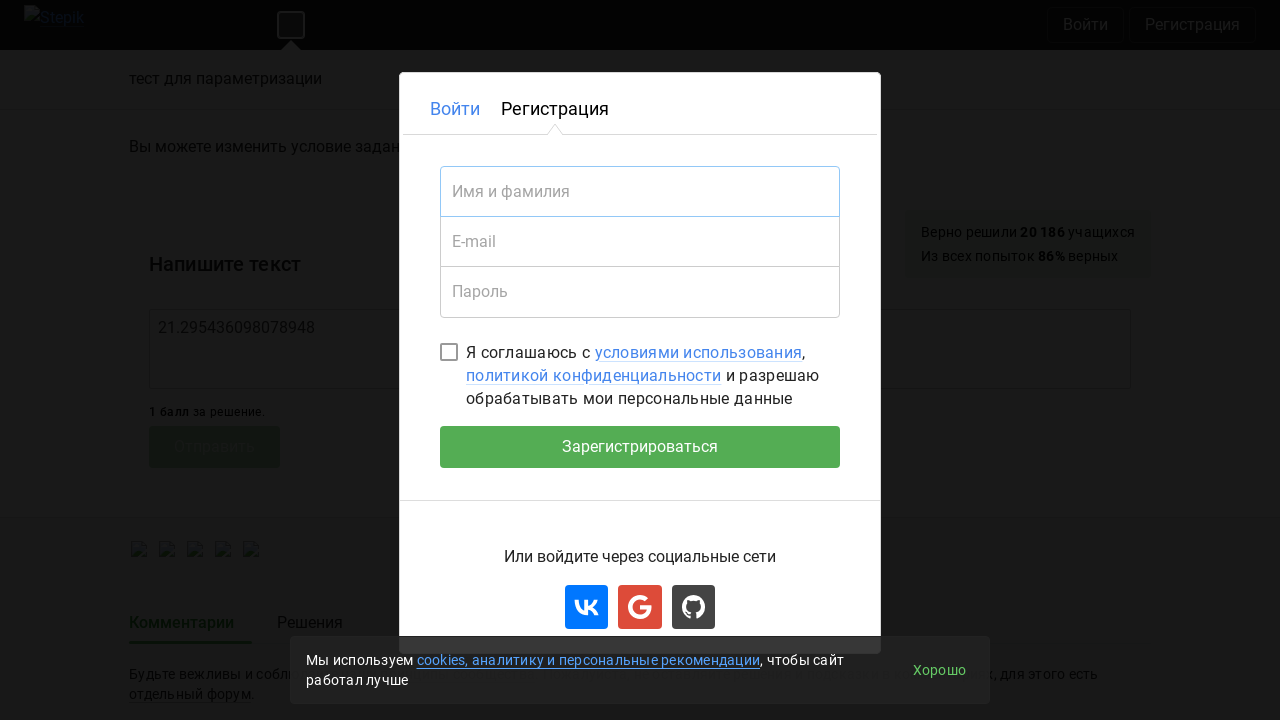

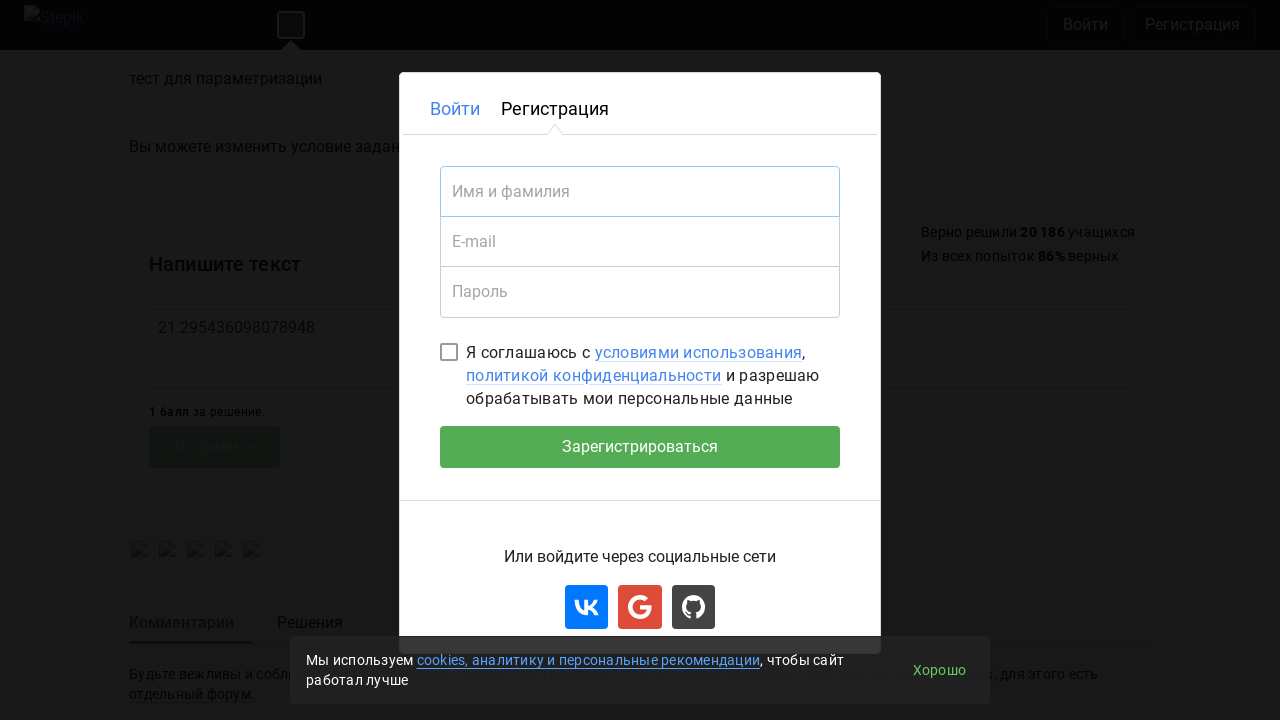